Tests right-click (context click) functionality on a button and verifies the success message is displayed

Starting URL: https://demoqa.com/buttons

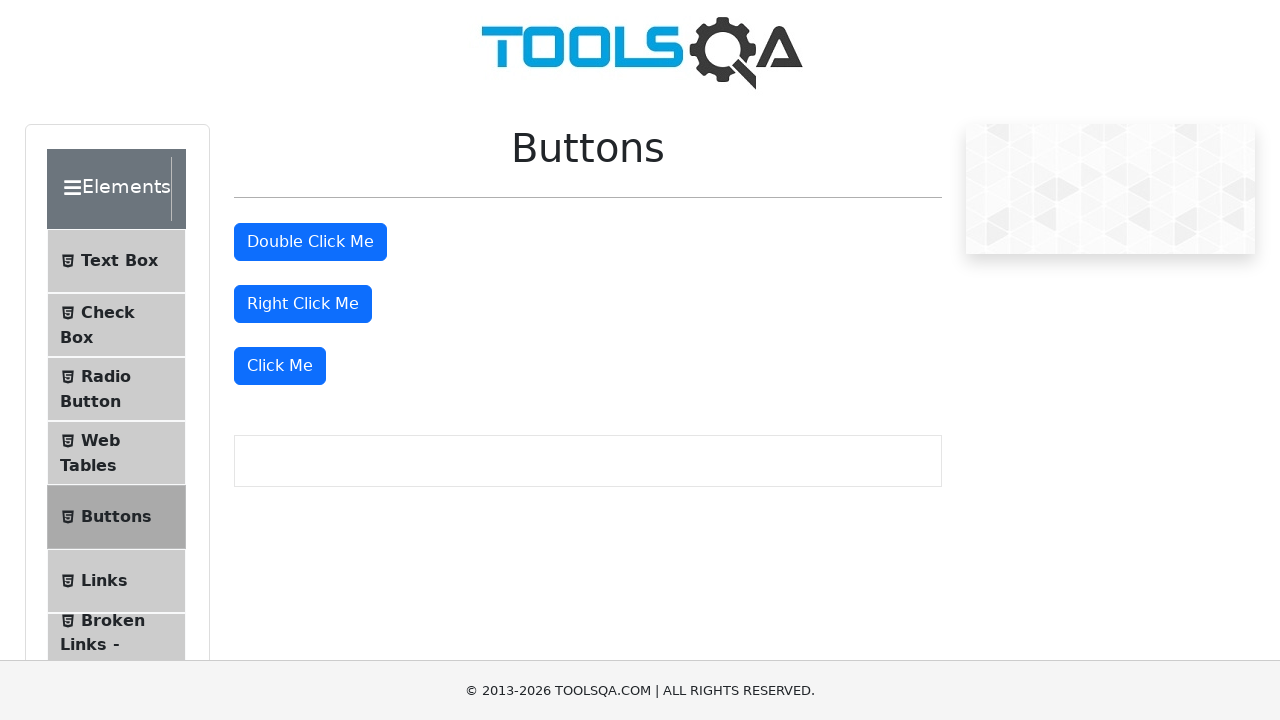

Right-clicked on the right click button at (303, 304) on #rightClickBtn
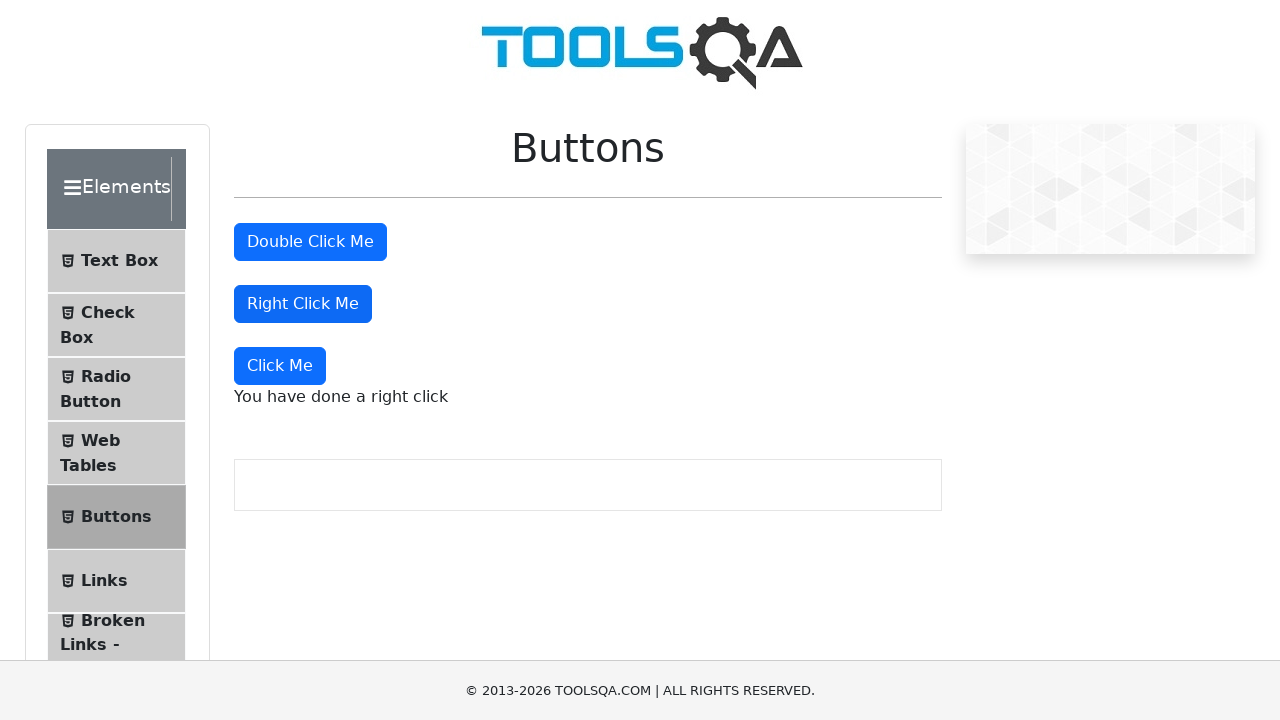

Right click message element loaded
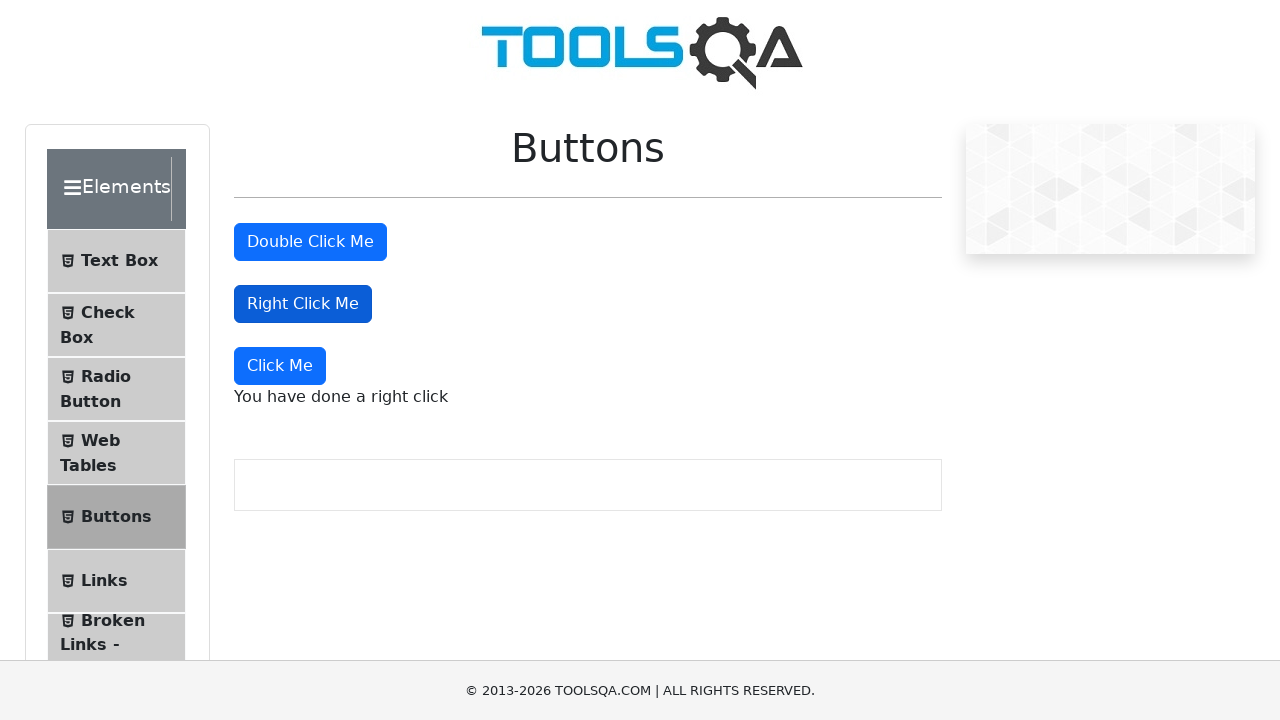

Located the right click message element
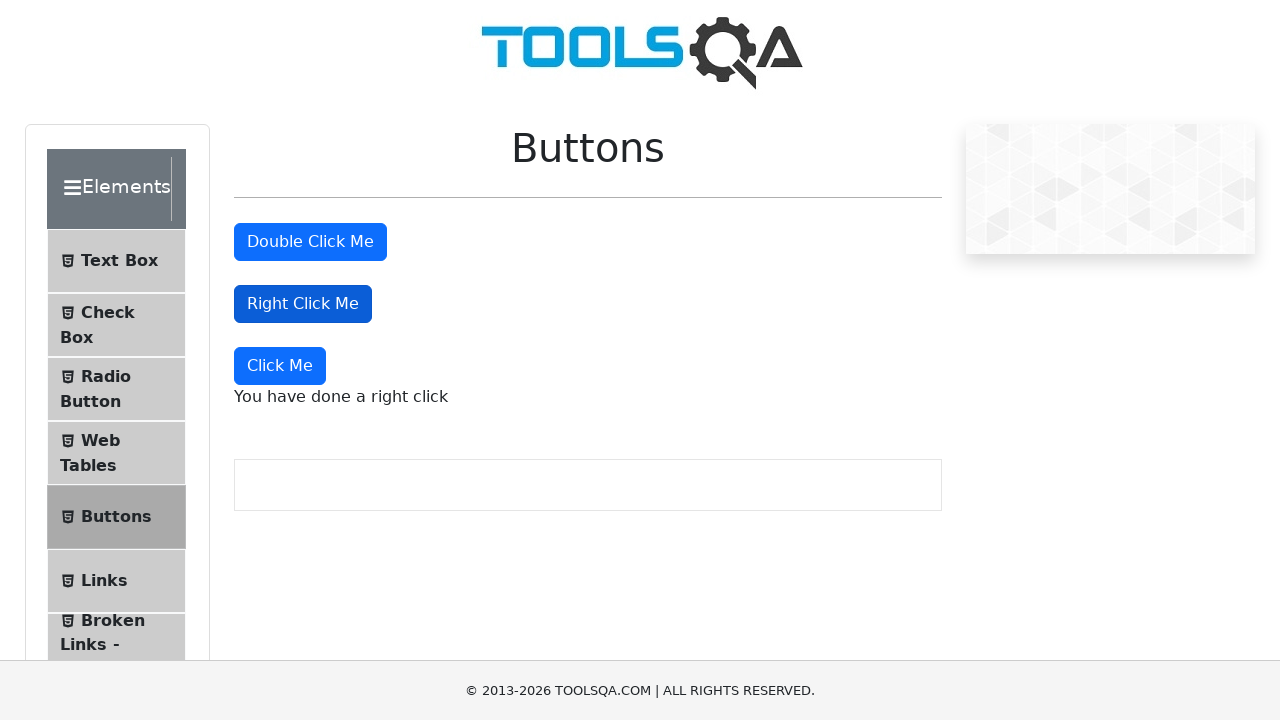

Verified success message 'You have done a right click' is displayed
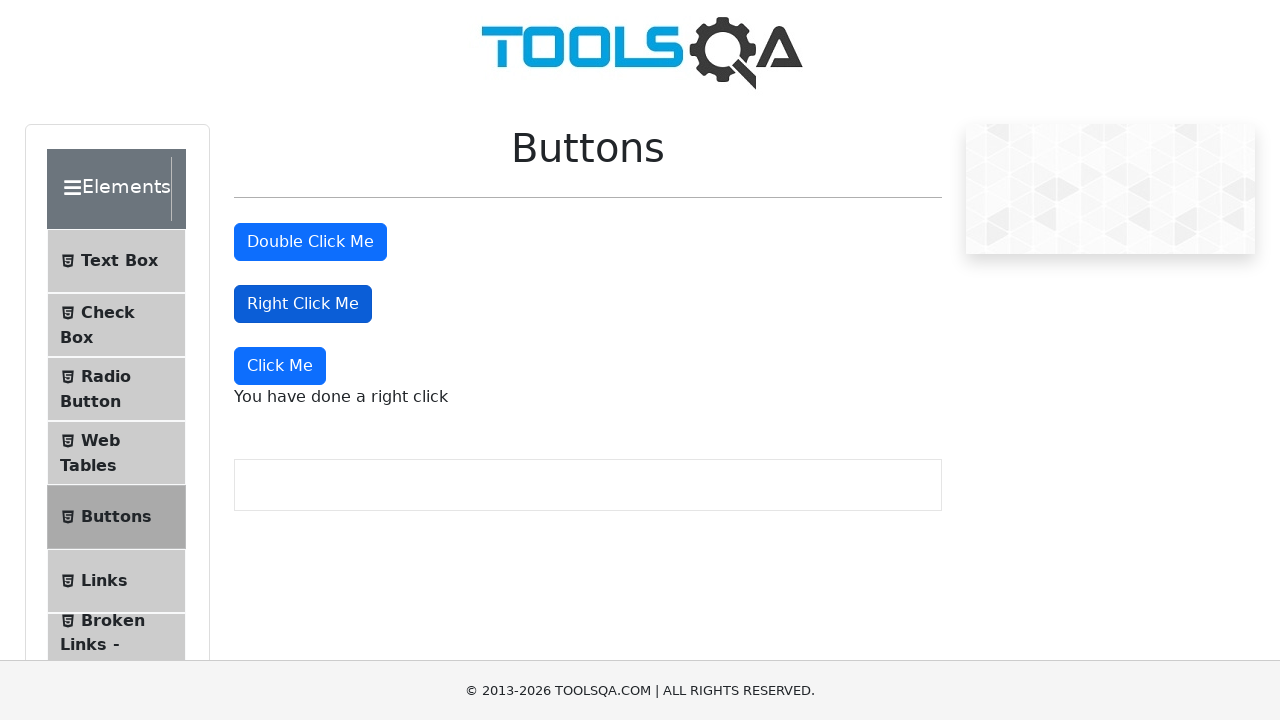

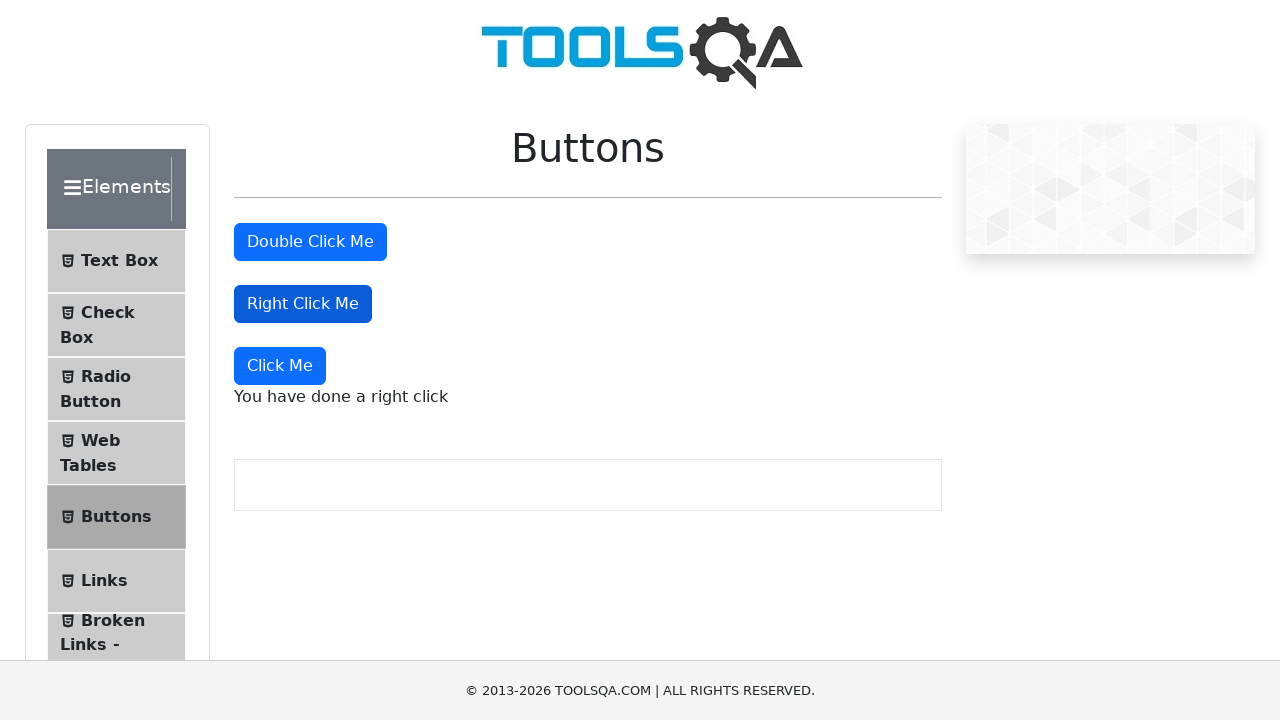